Tests drag and drop functionality on jQueryUI's droppable demo page by dragging an element onto a drop target within an iframe.

Starting URL: https://jqueryui.com/droppable/

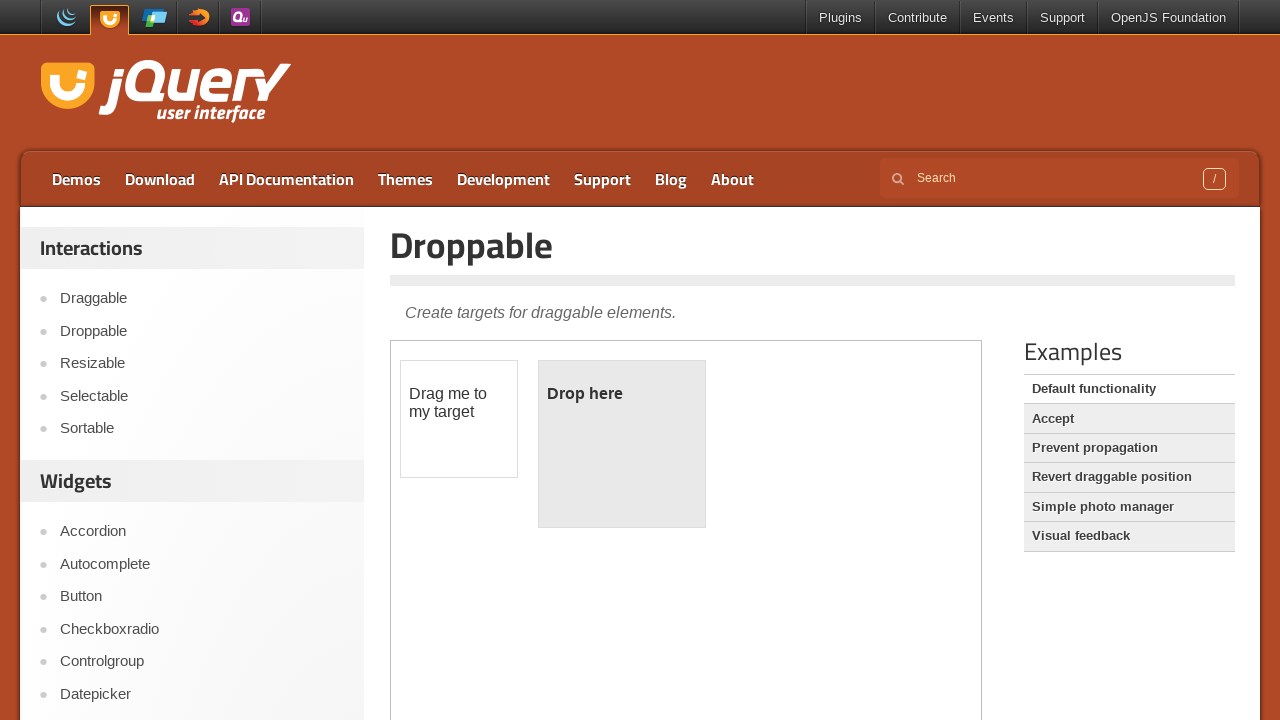

Navigated to jQueryUI droppable demo page
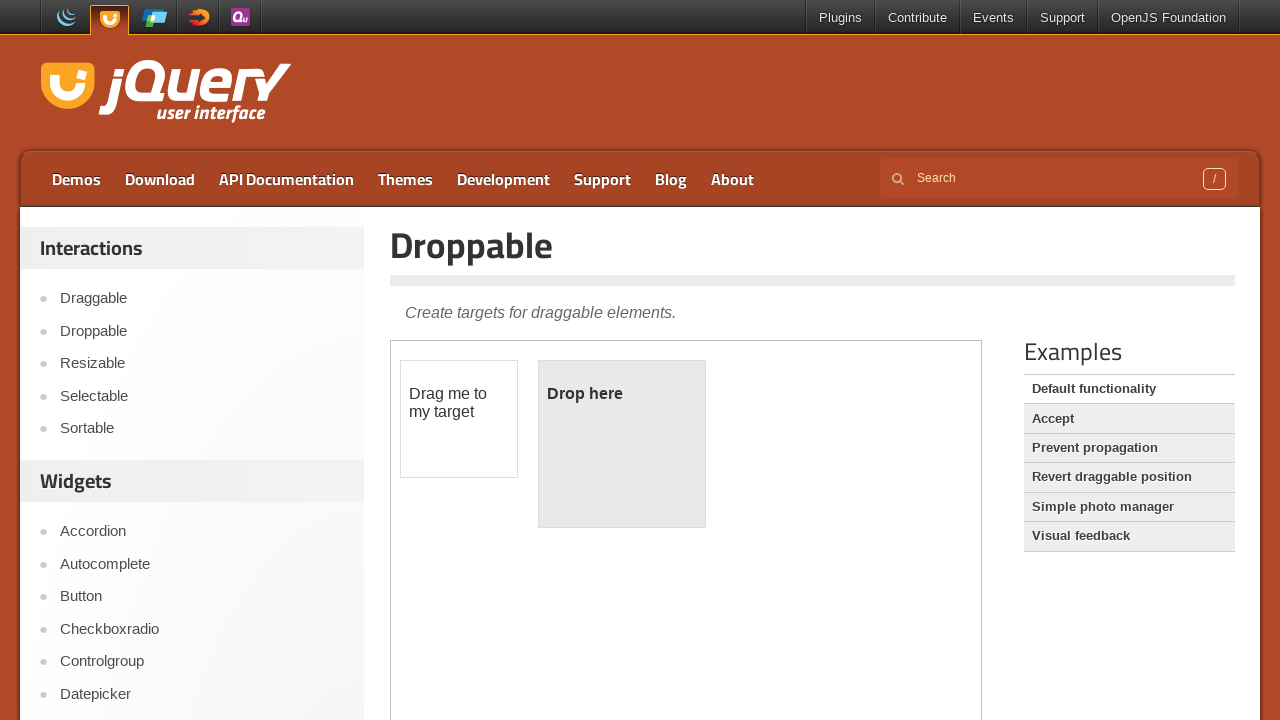

Located the demo iframe
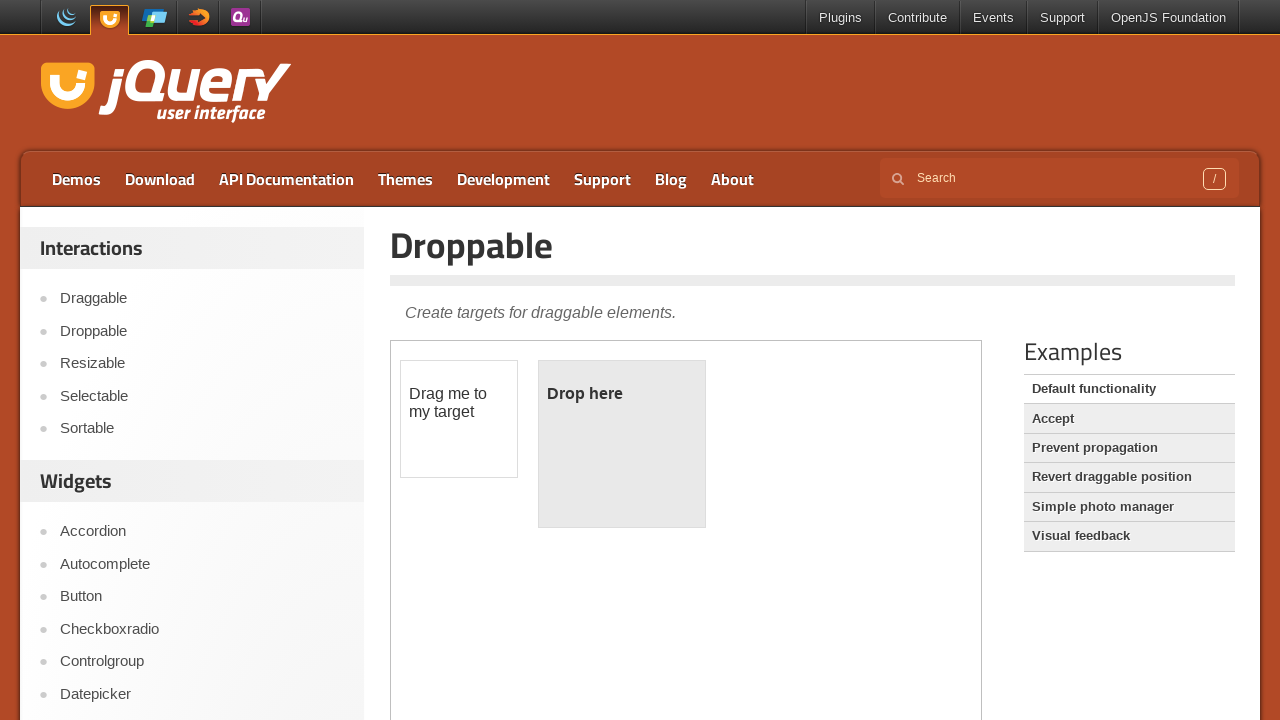

Located the draggable element (#draggable) within iframe
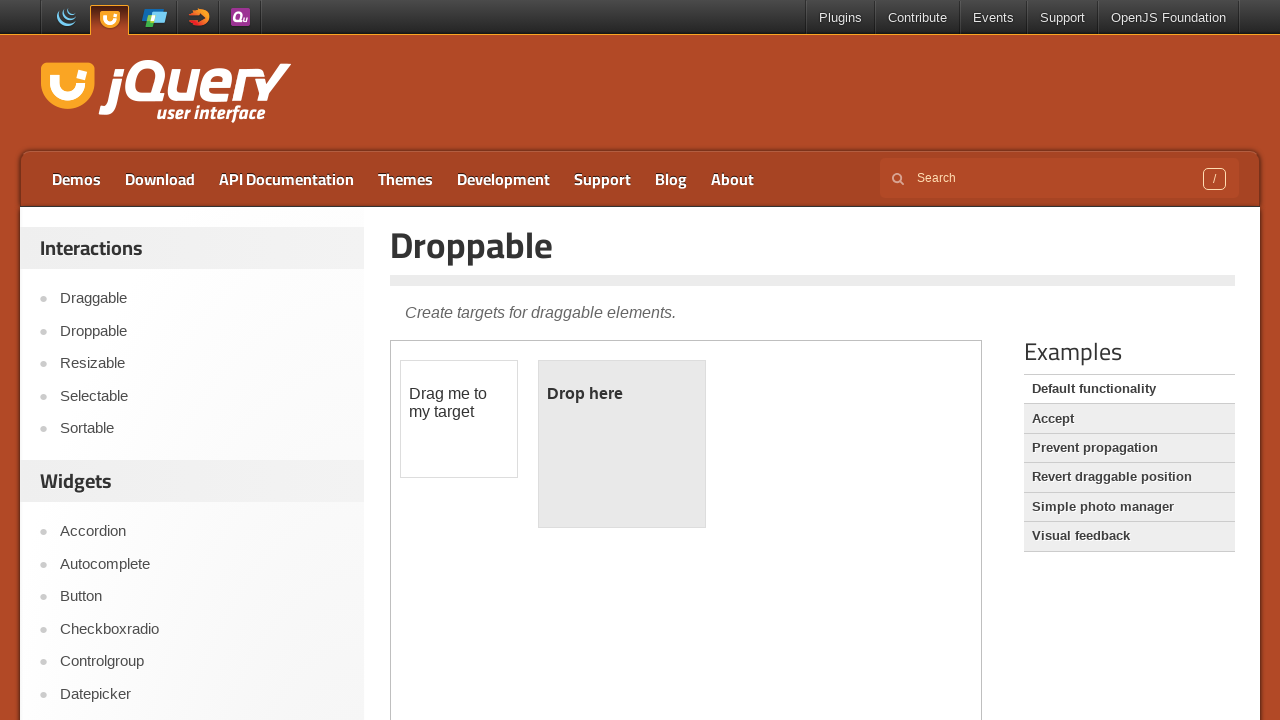

Located the droppable target element (#droppable) within iframe
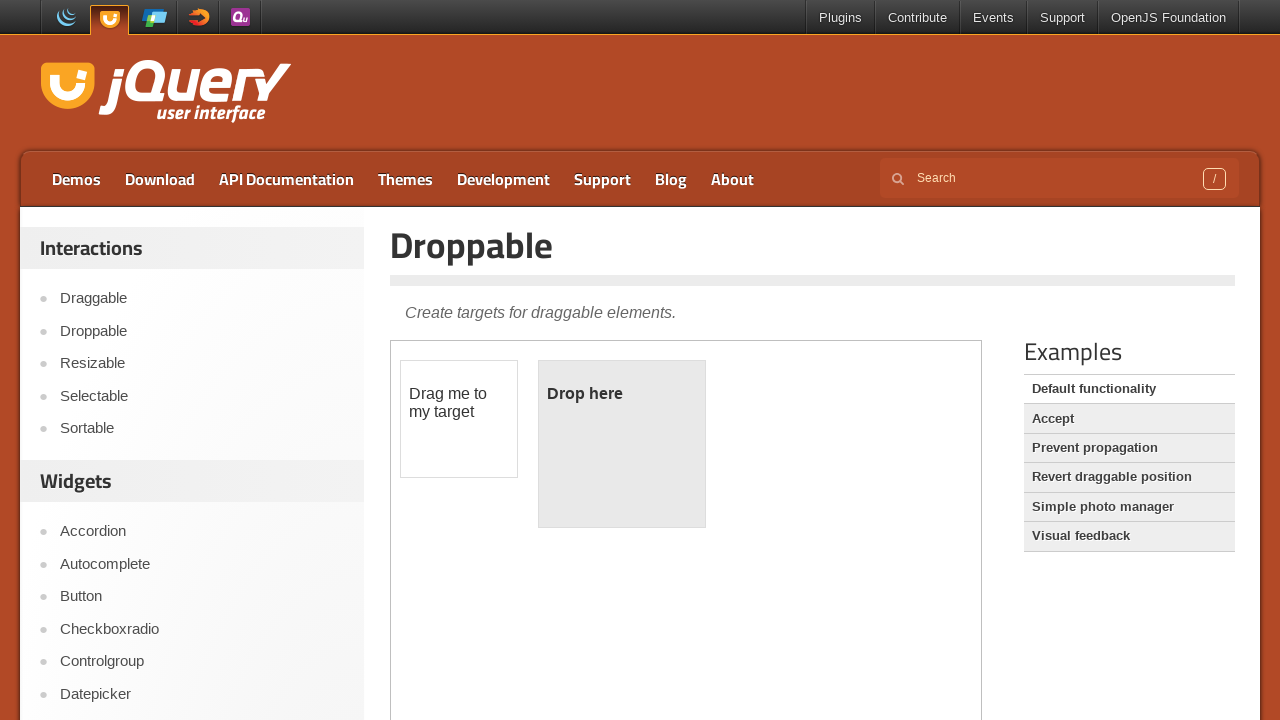

Dragged #draggable element onto #droppable target at (622, 444)
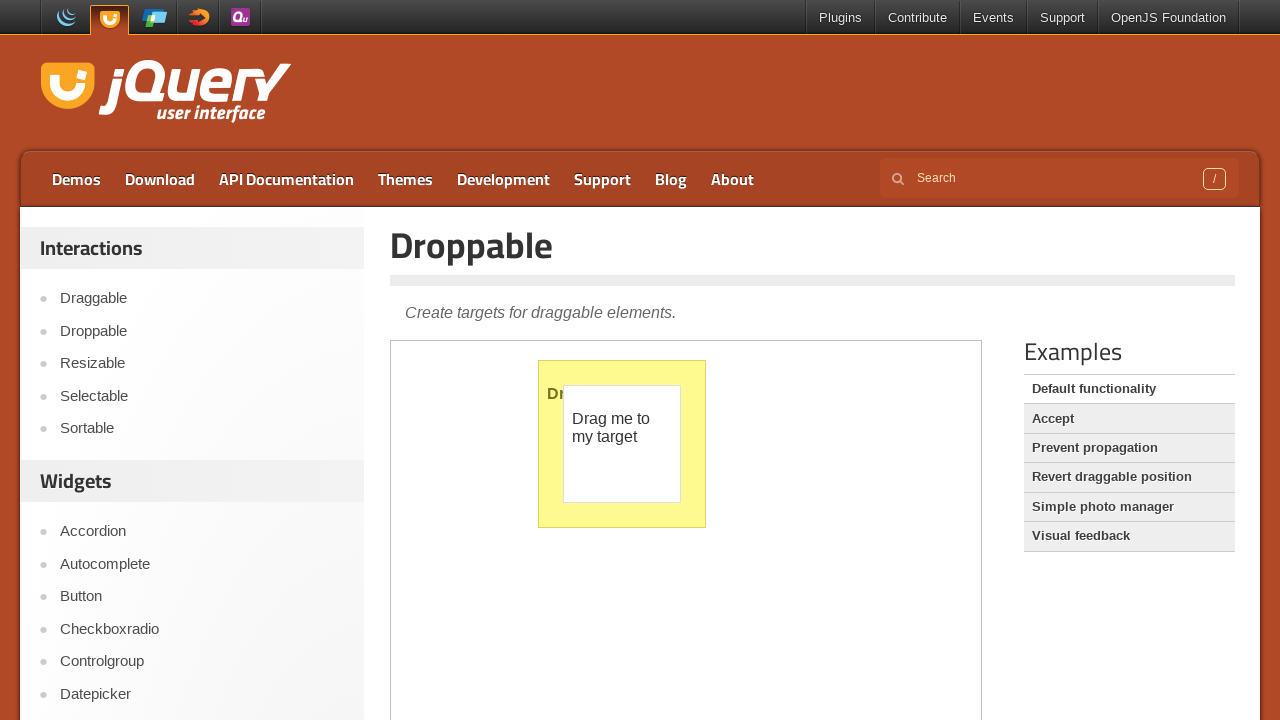

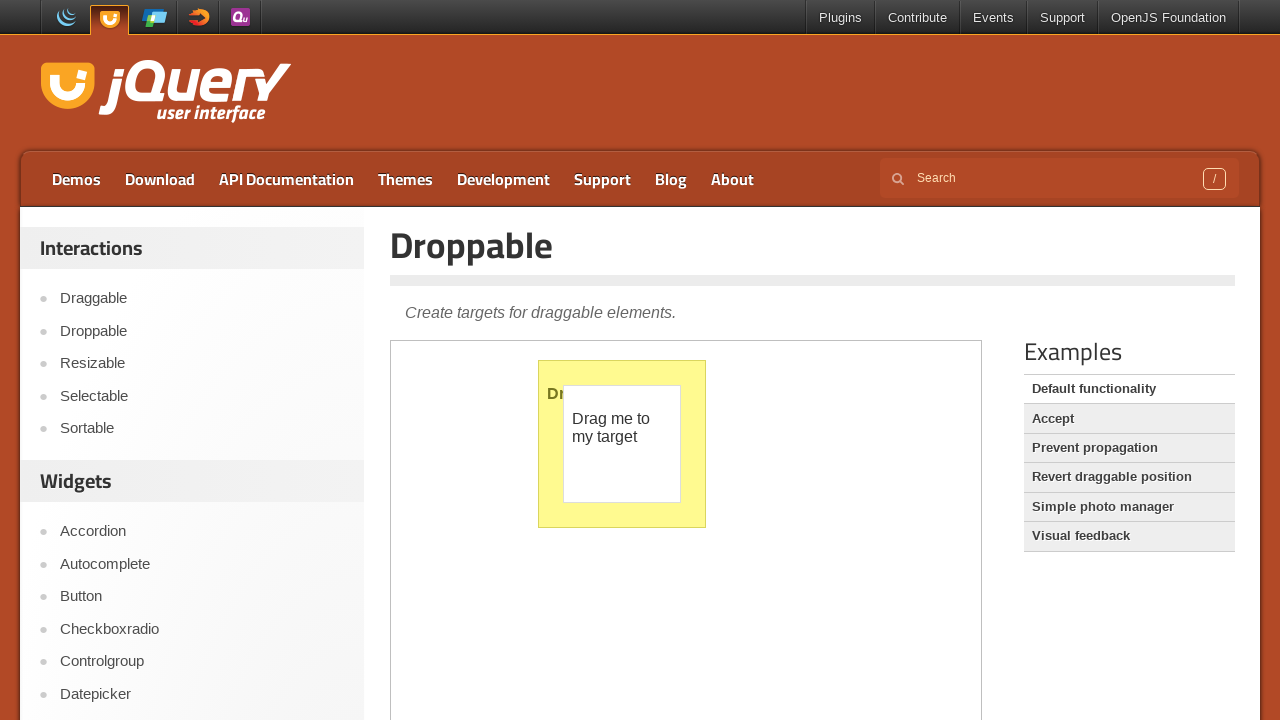